Tests drag and drop functionality by dragging an element with id 'drag7' to a destination container with id 'div2'

Starting URL: https://grotechminds.com/drag-and-drop/

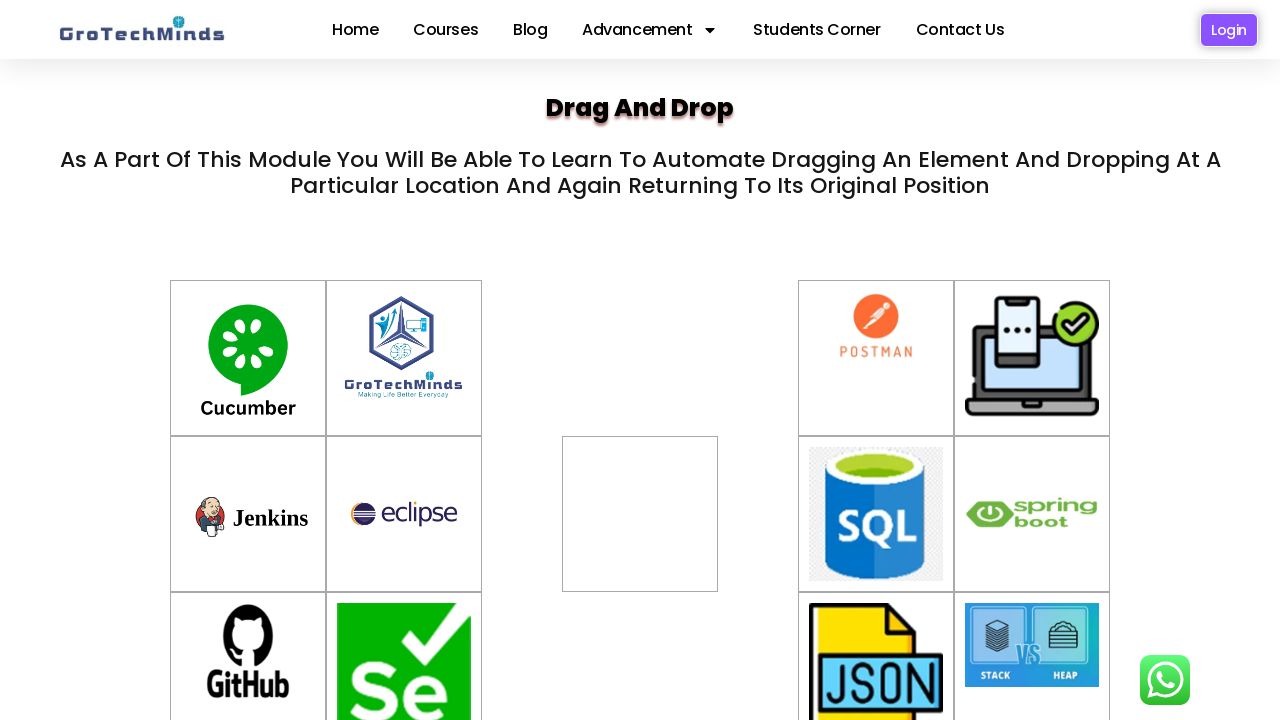

Located source element with id 'drag7'
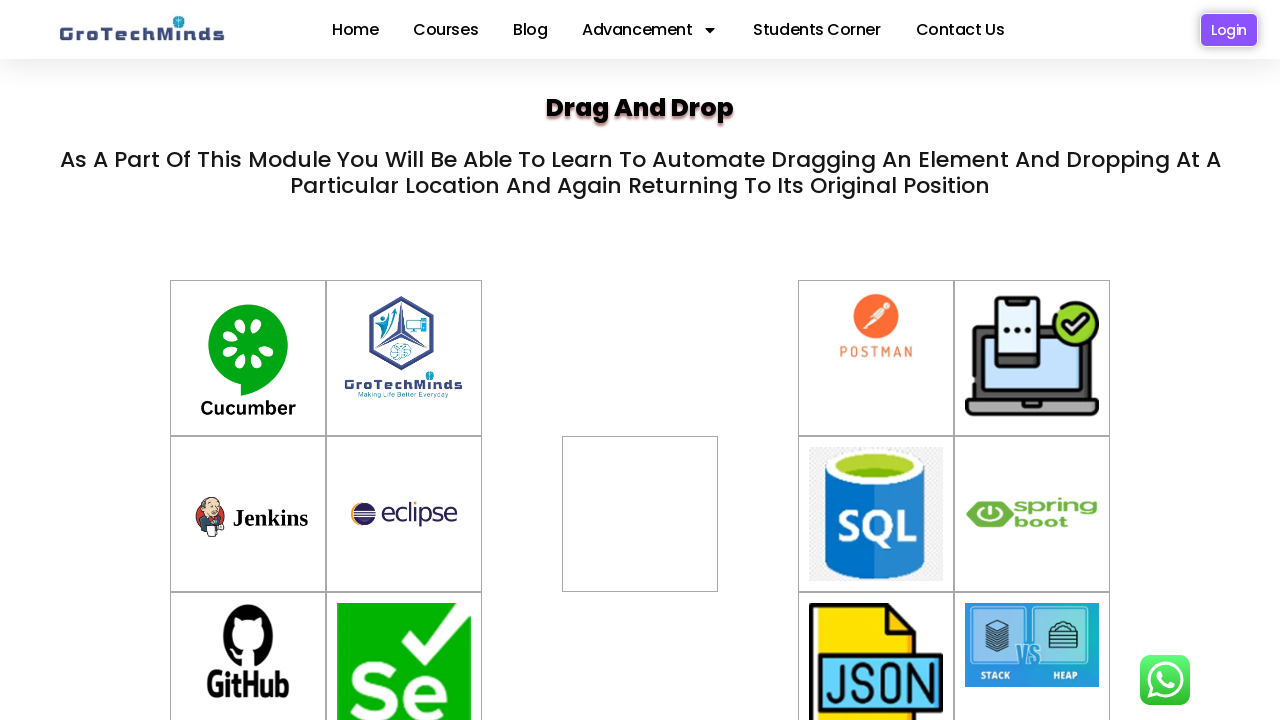

Located destination container with id 'div2'
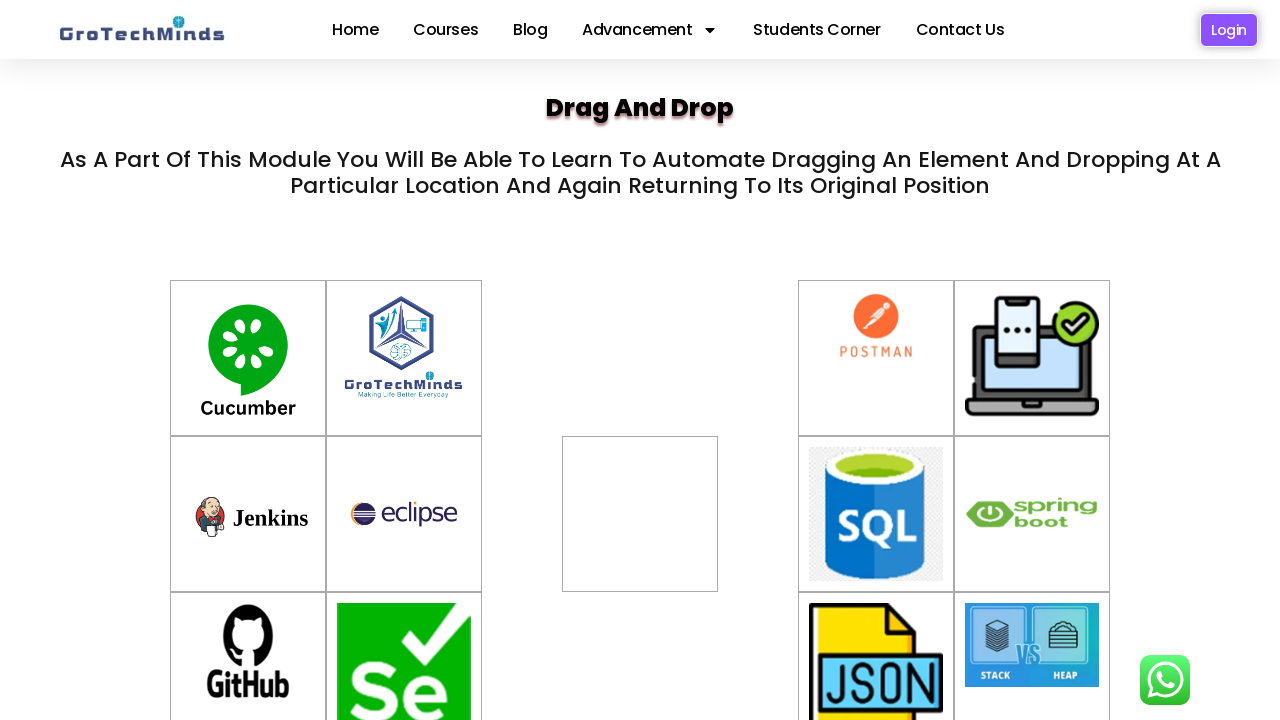

Dragged element 'drag7' to destination container 'div2' at (640, 514)
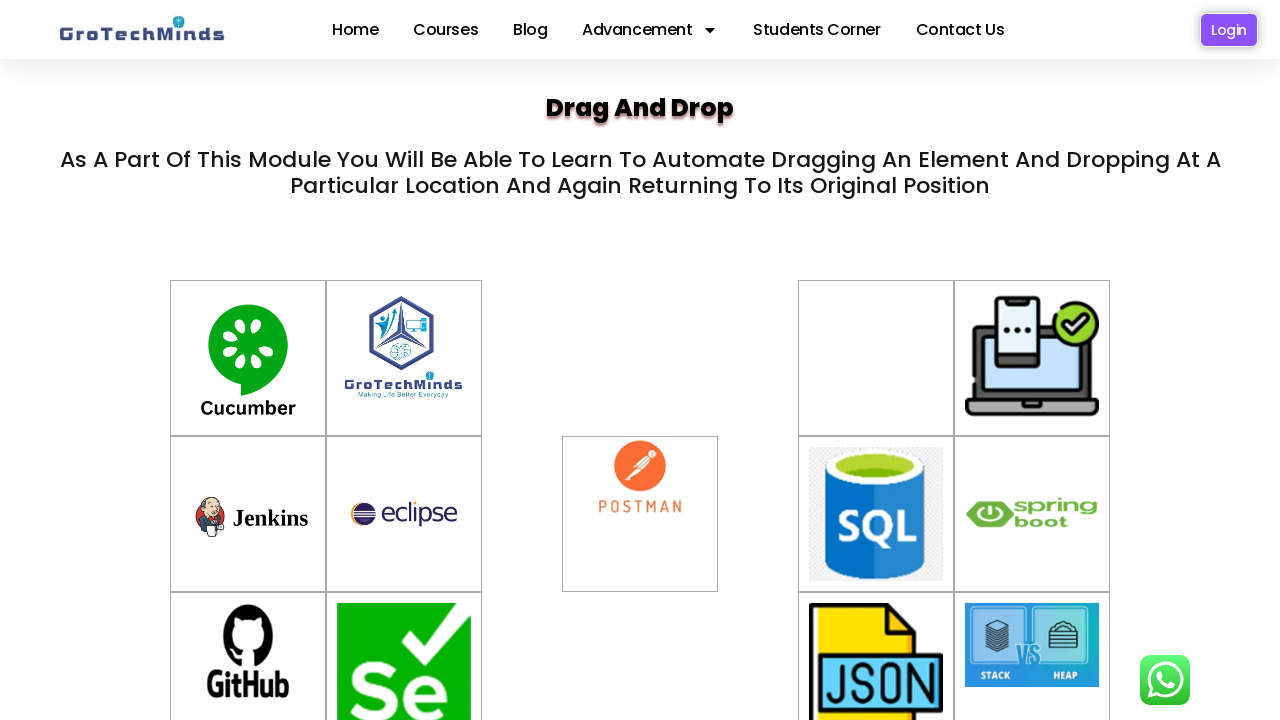

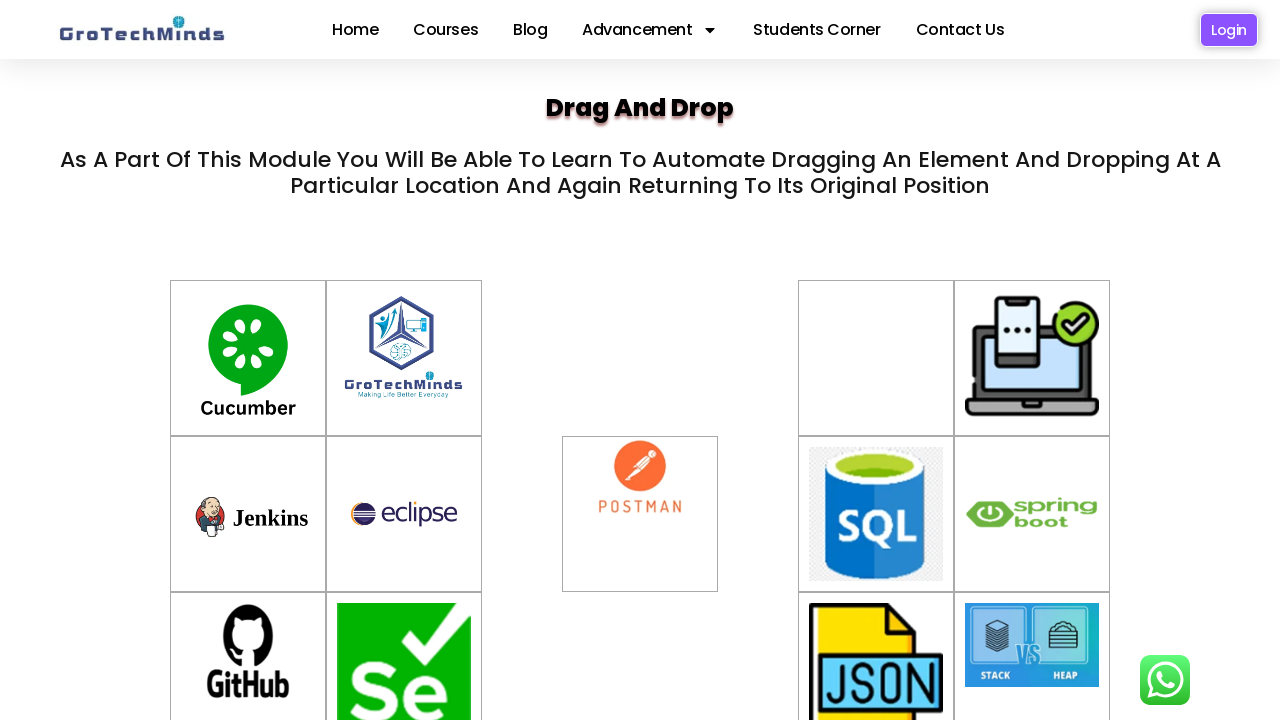